Tests the add-to-cart functionality on demoblaze.com by selecting a product from the homepage, adding it to the cart, accepting the confirmation alert, and navigating to the cart to verify the product was added.

Starting URL: https://demoblaze.com/index.html

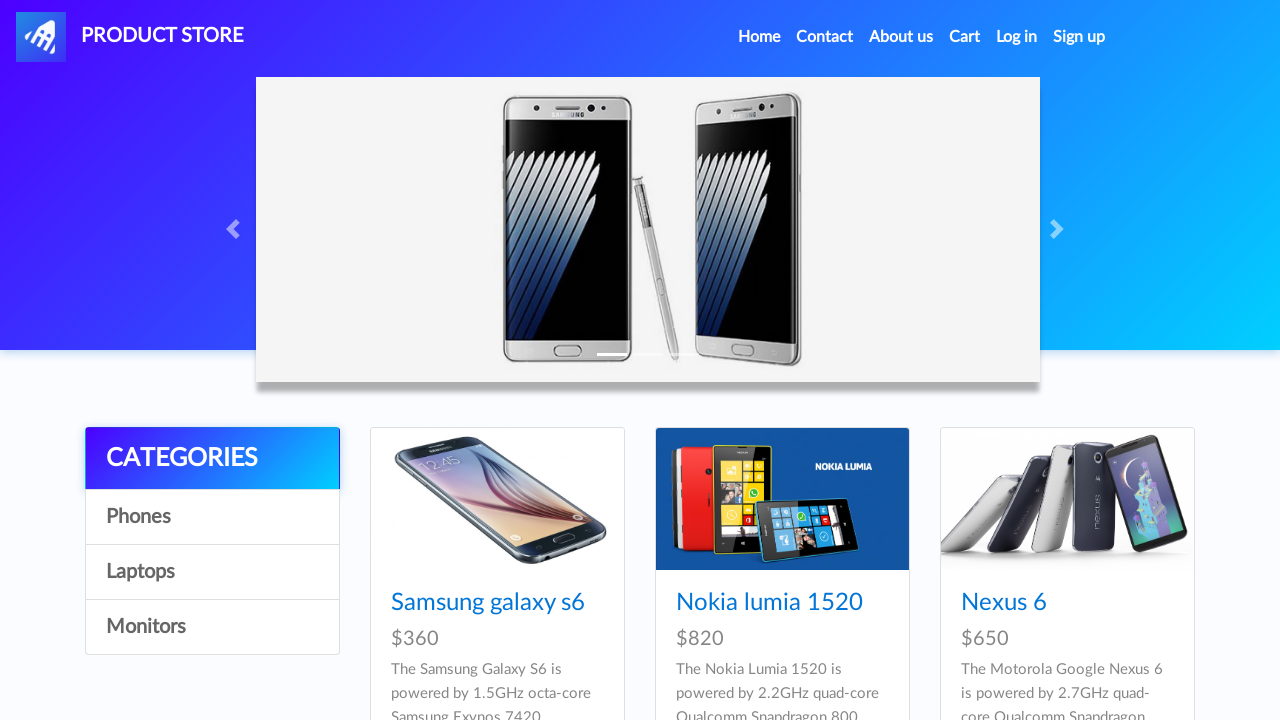

Products loaded on homepage
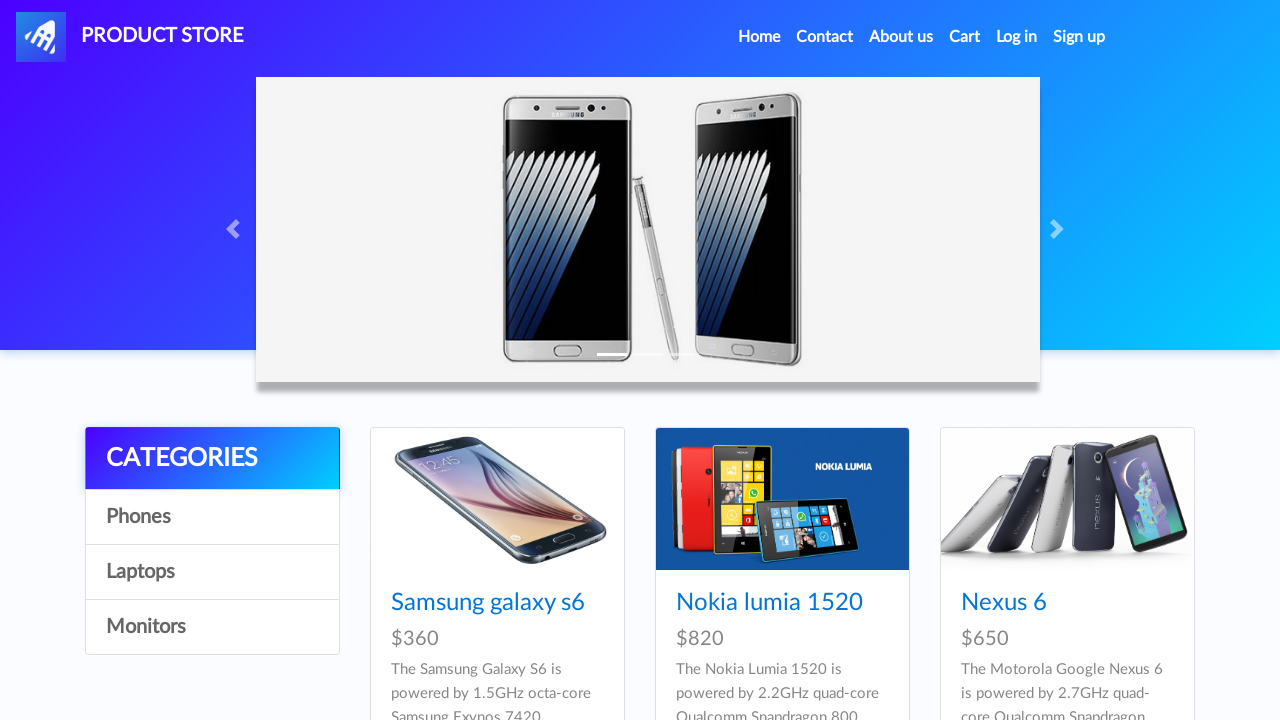

Clicked on first product from homepage at (488, 603) on #tbodyid > div:nth-child(1) > div > div > h4 > a
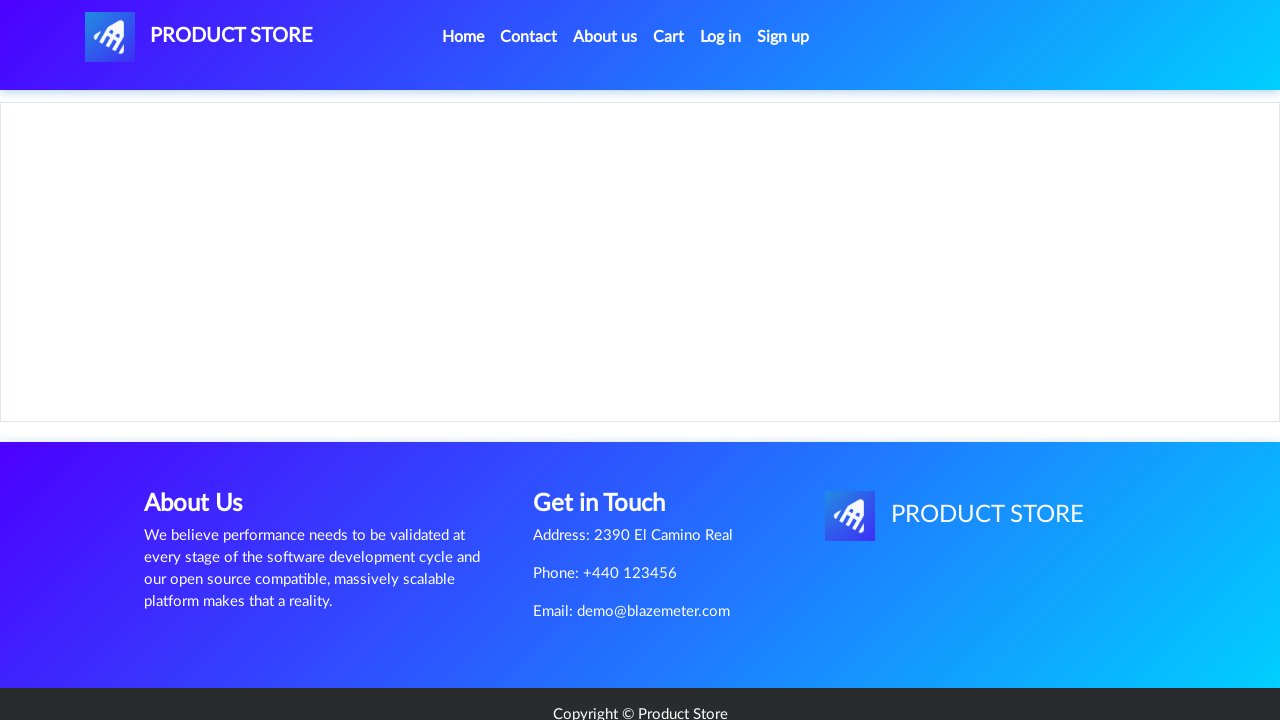

Product page loaded with 'Add to cart' button
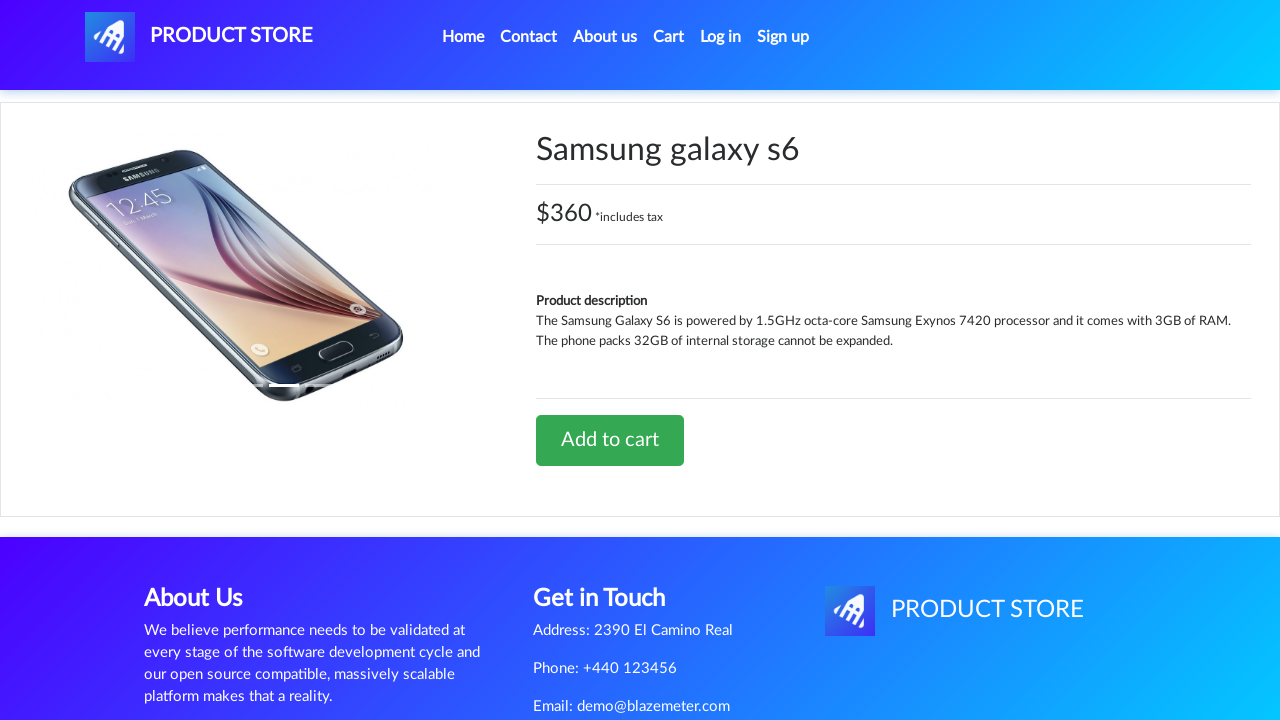

Clicked 'Add to cart' button at (610, 440) on a.btn-success
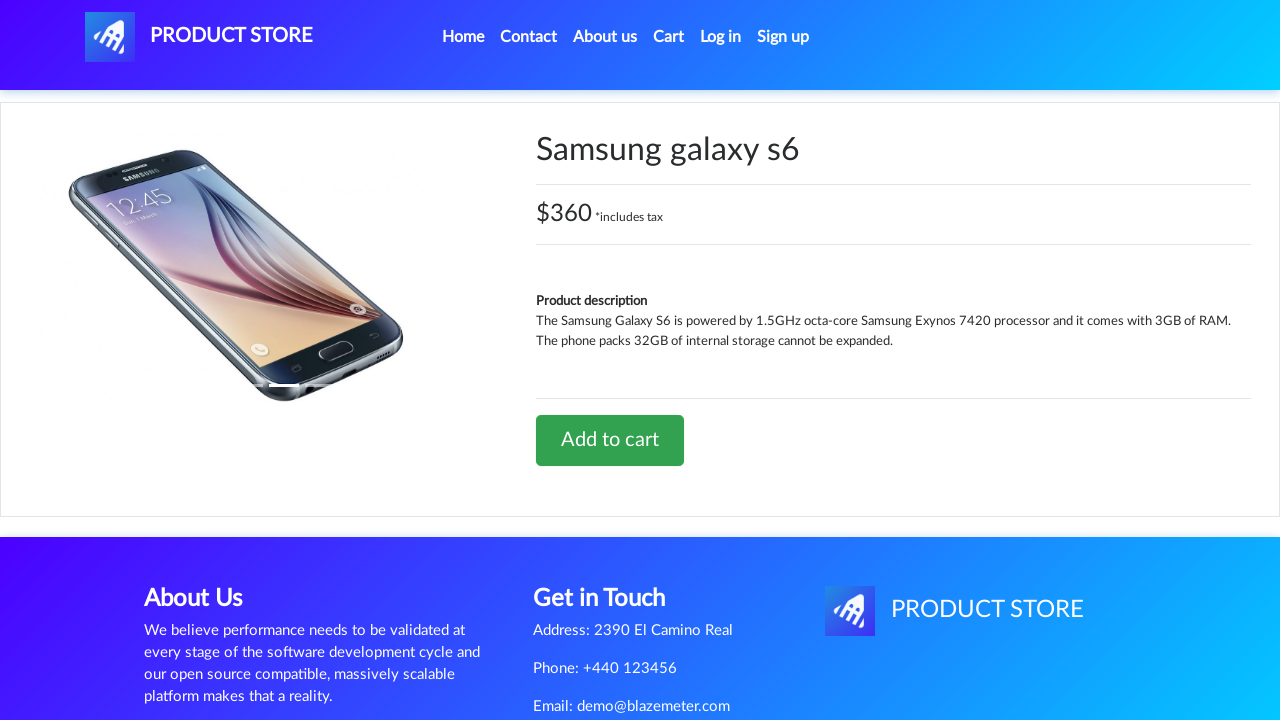

Set up dialog handler to accept confirmation alert
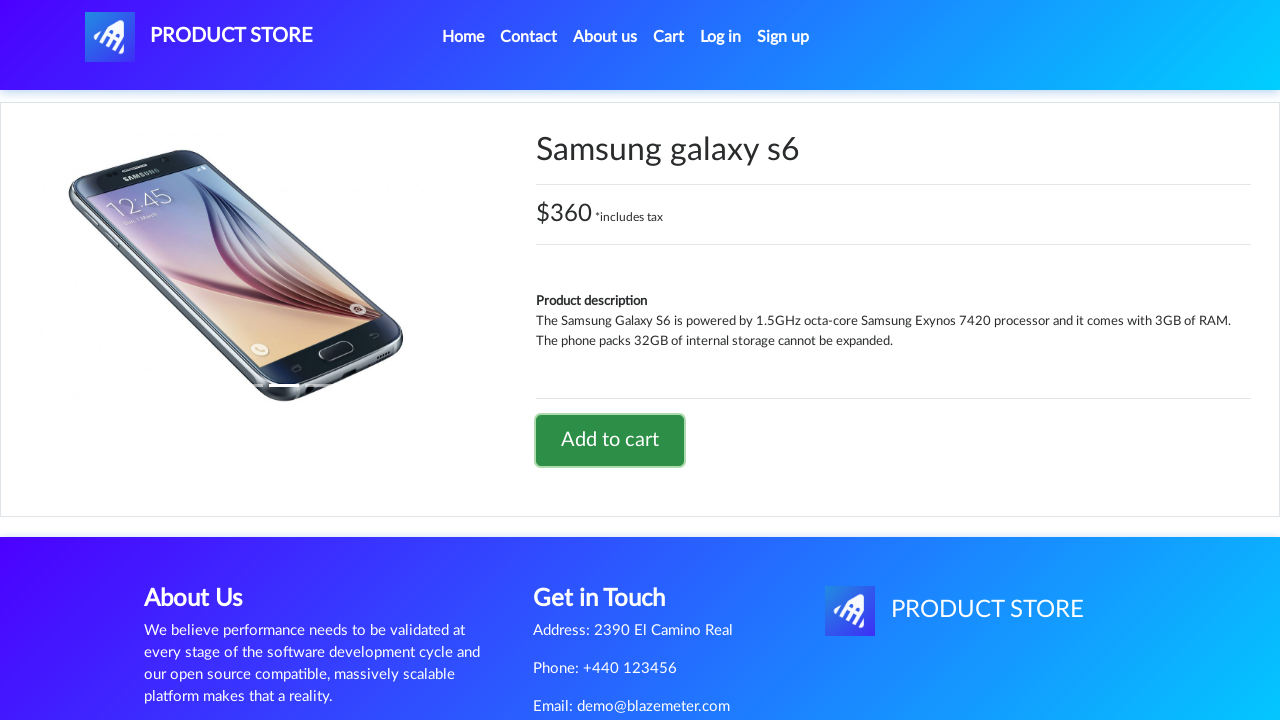

Waited for confirmation alert to appear and be accepted
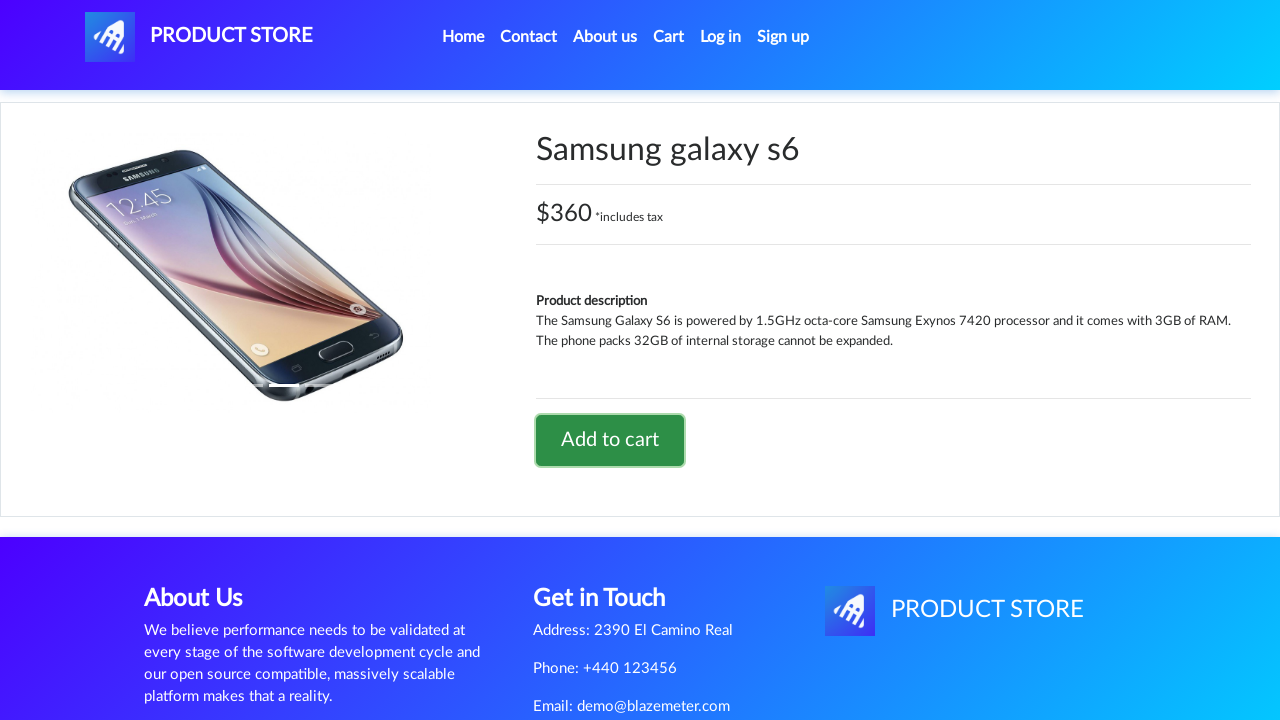

Clicked on Cart link in navigation at (669, 37) on #cartur
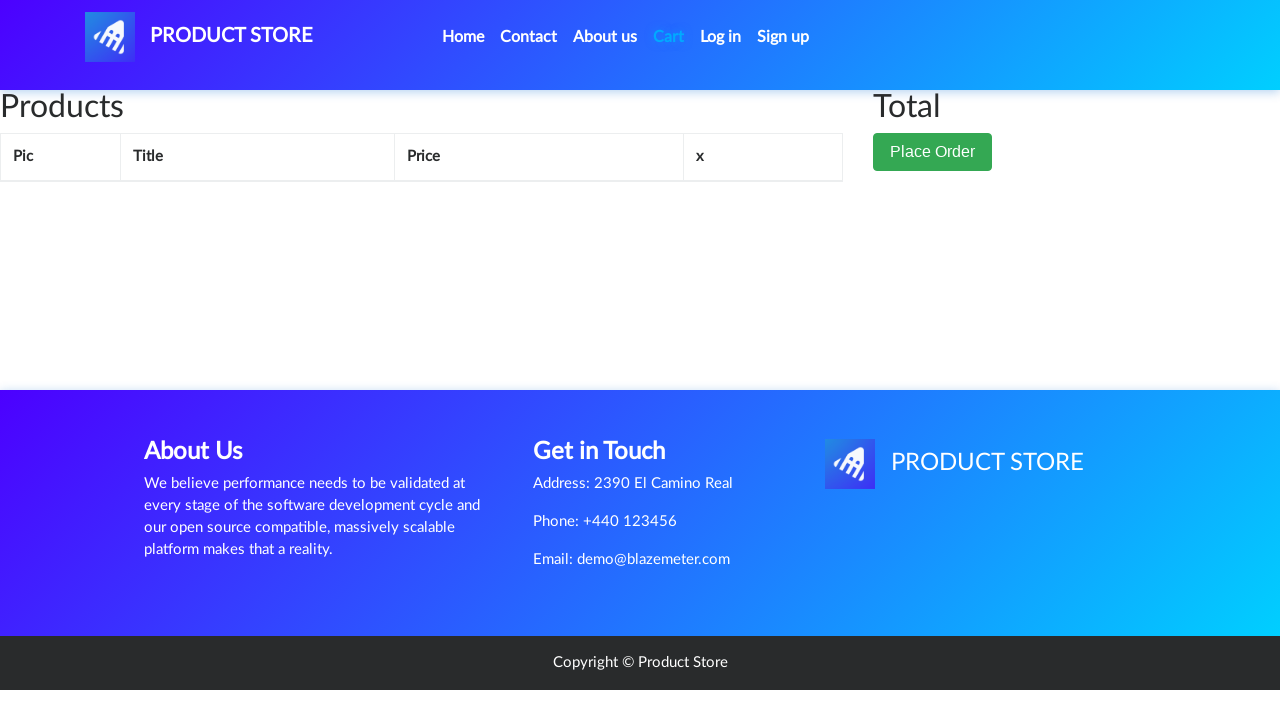

Cart page loaded and product verified in cart
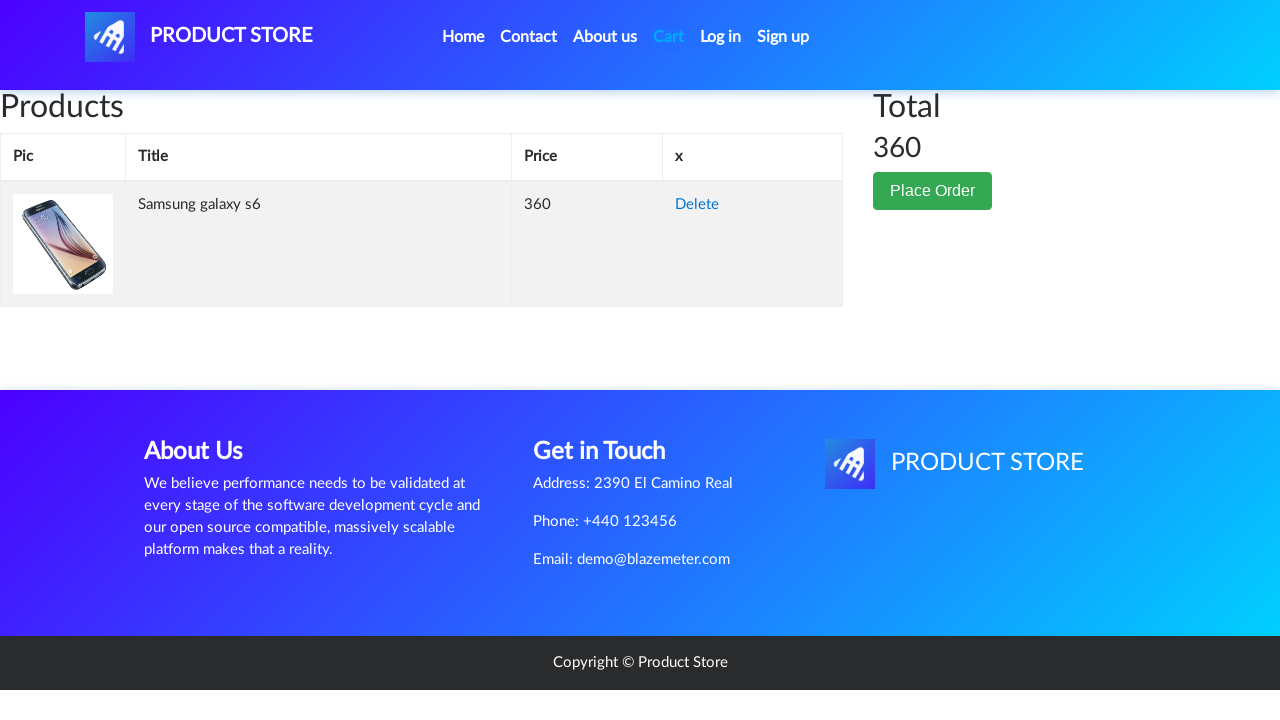

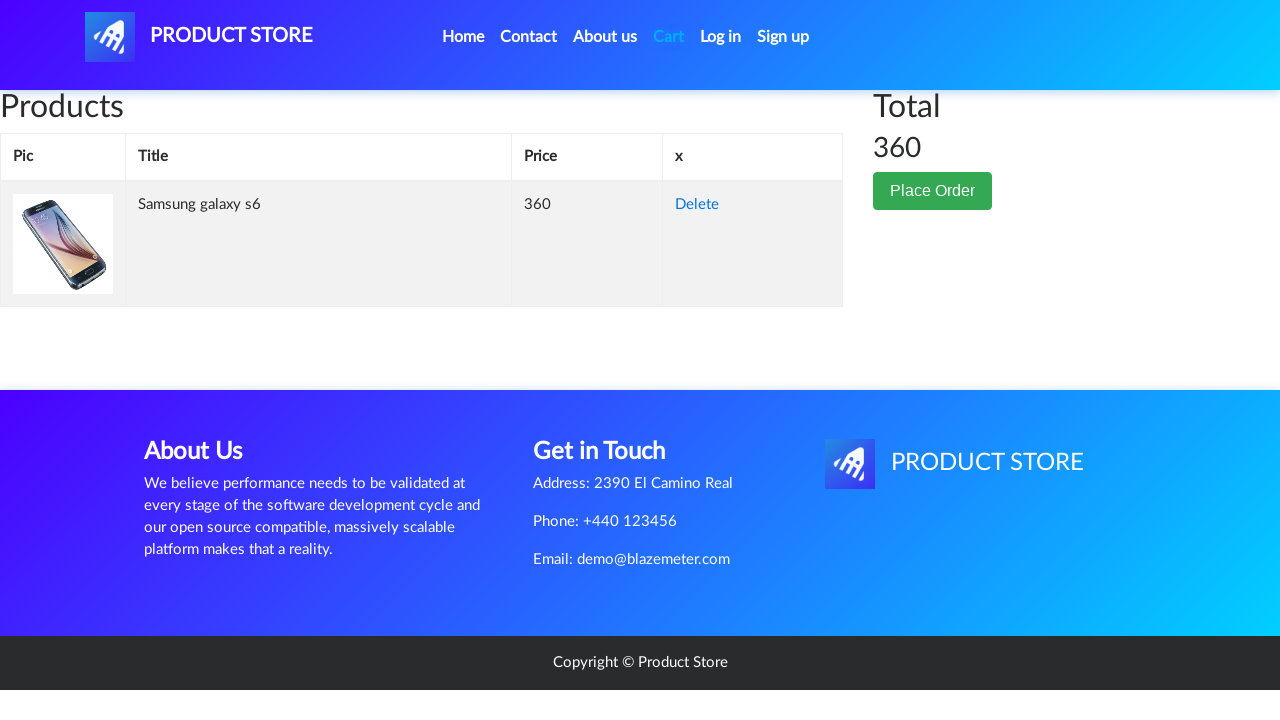